Tests clearing the complete state of all items by checking and then unchecking the toggle all checkbox.

Starting URL: https://demo.playwright.dev/todomvc

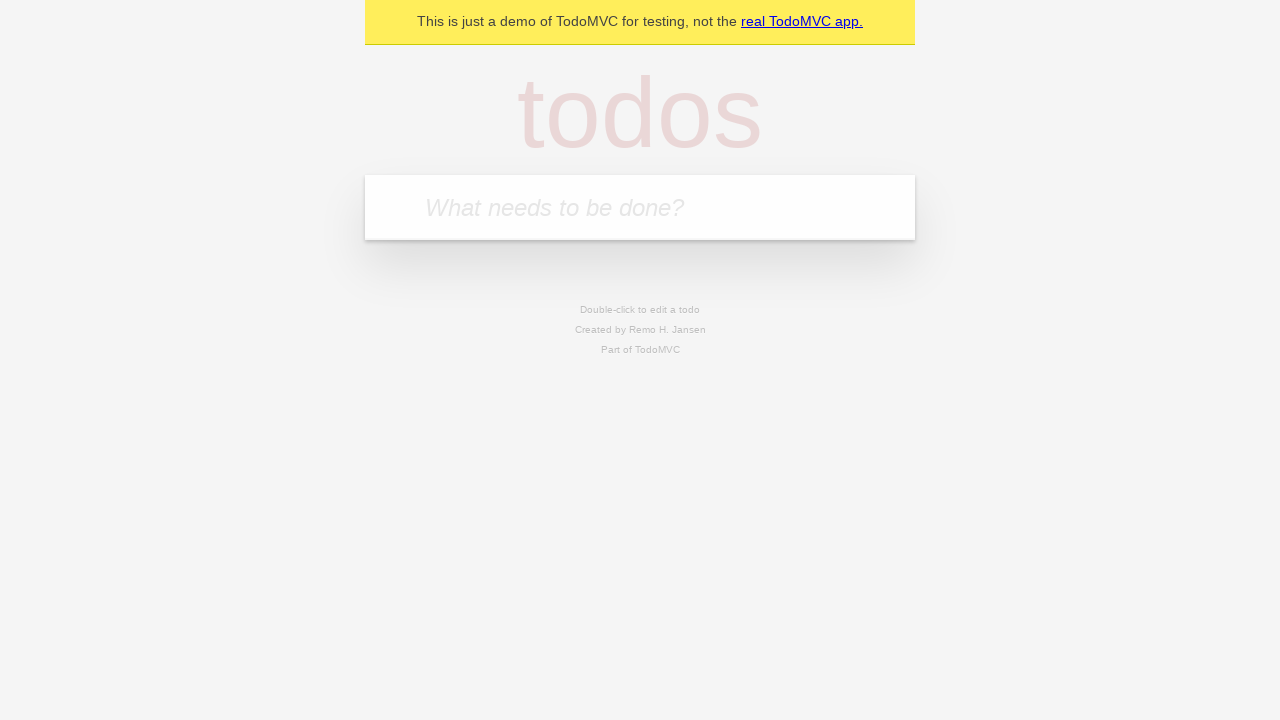

Filled todo input with 'buy some cheese' on internal:attr=[placeholder="What needs to be done?"i]
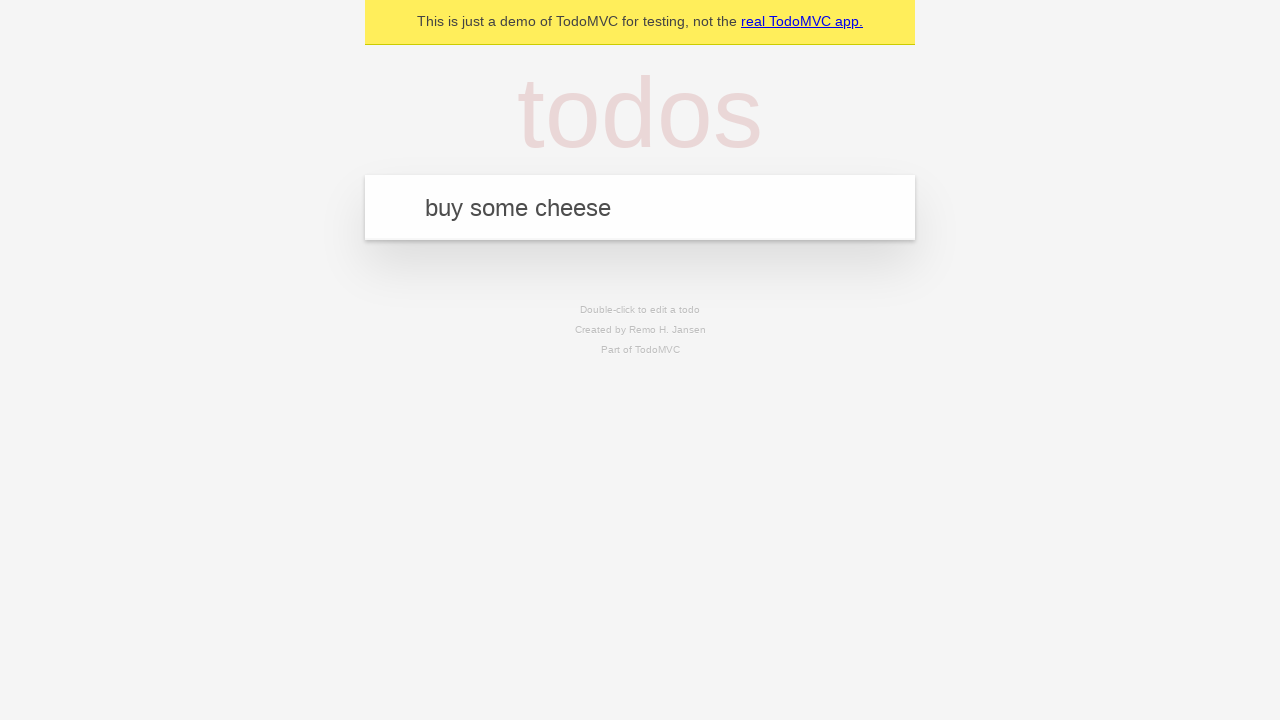

Pressed Enter to add first todo on internal:attr=[placeholder="What needs to be done?"i]
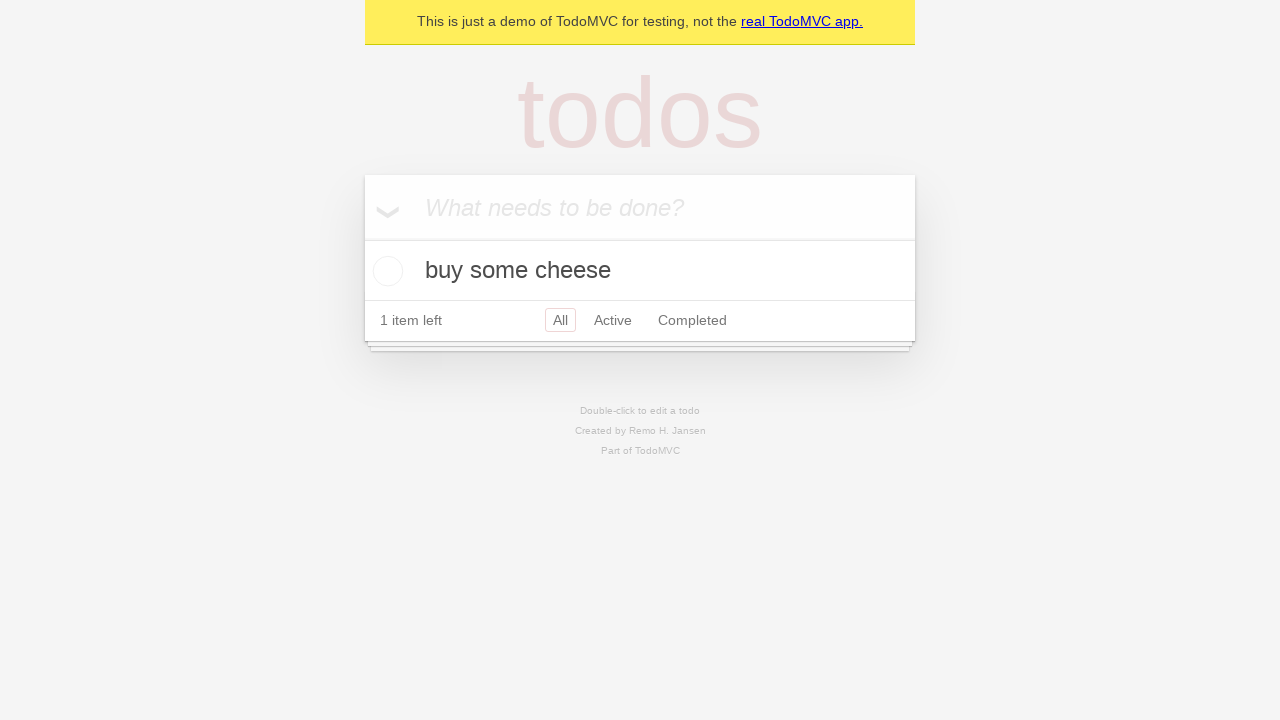

Filled todo input with 'feed the cat' on internal:attr=[placeholder="What needs to be done?"i]
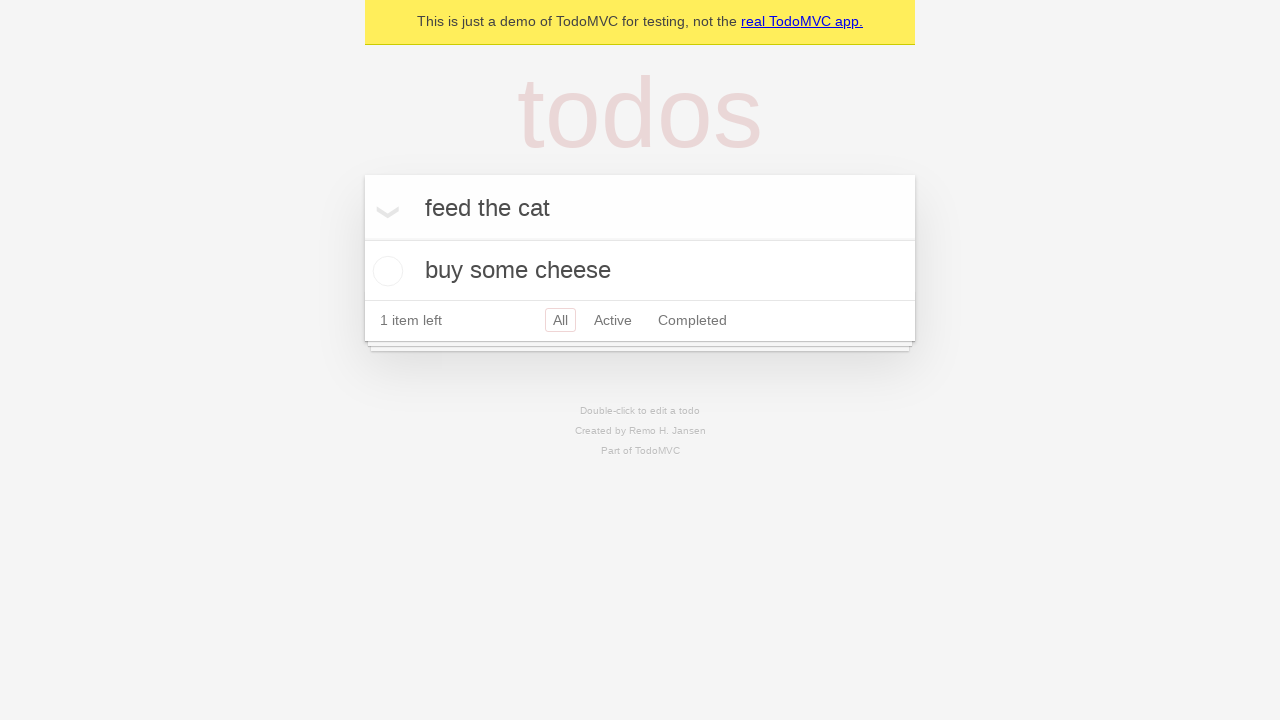

Pressed Enter to add second todo on internal:attr=[placeholder="What needs to be done?"i]
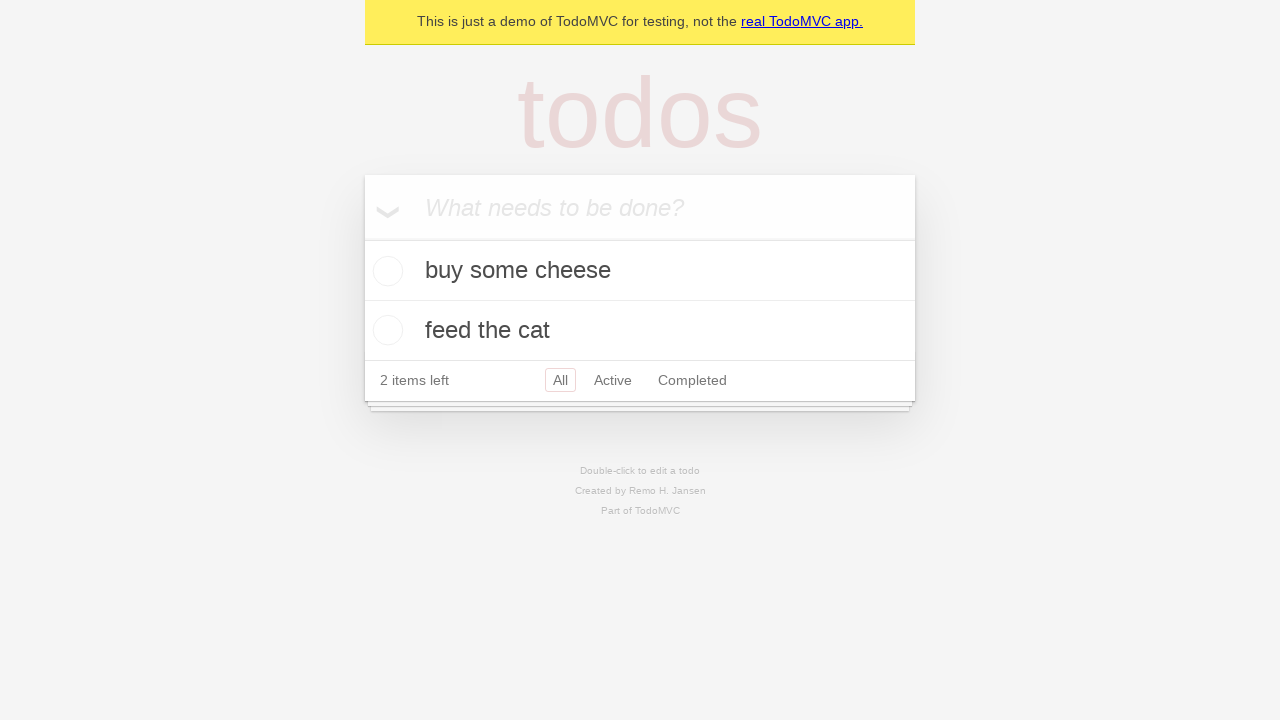

Filled todo input with 'book a doctors appointment' on internal:attr=[placeholder="What needs to be done?"i]
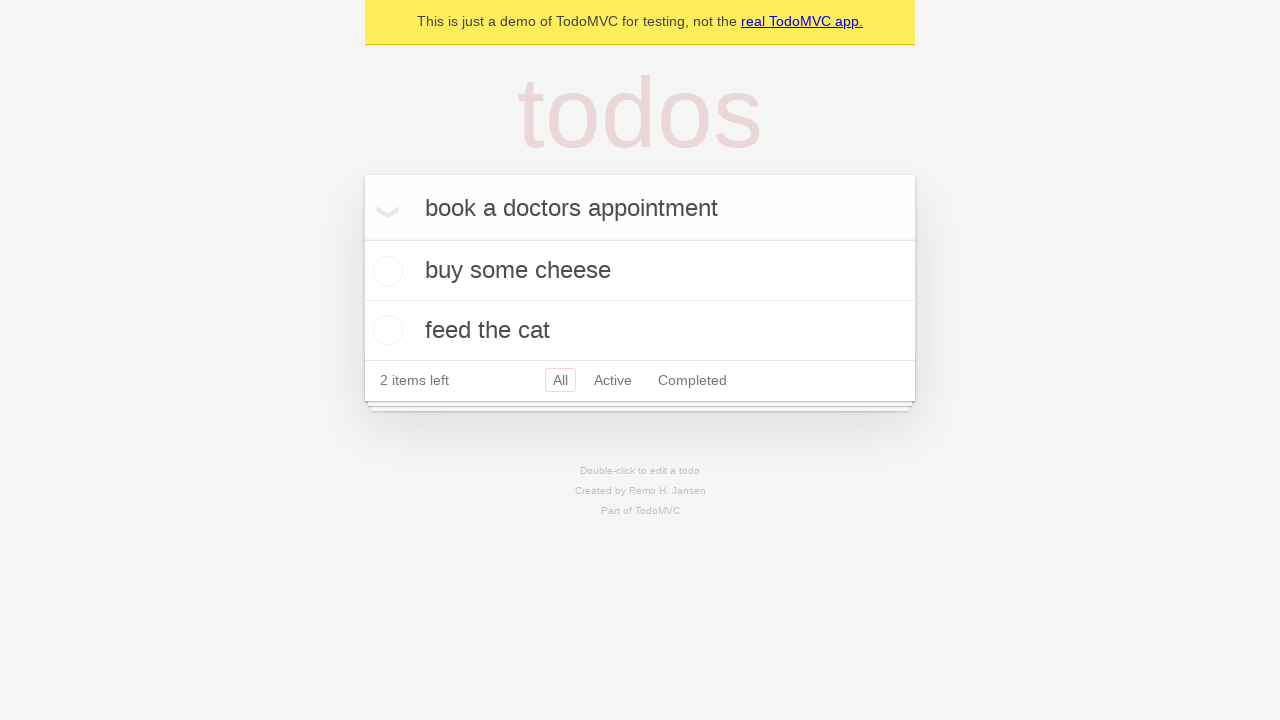

Pressed Enter to add third todo on internal:attr=[placeholder="What needs to be done?"i]
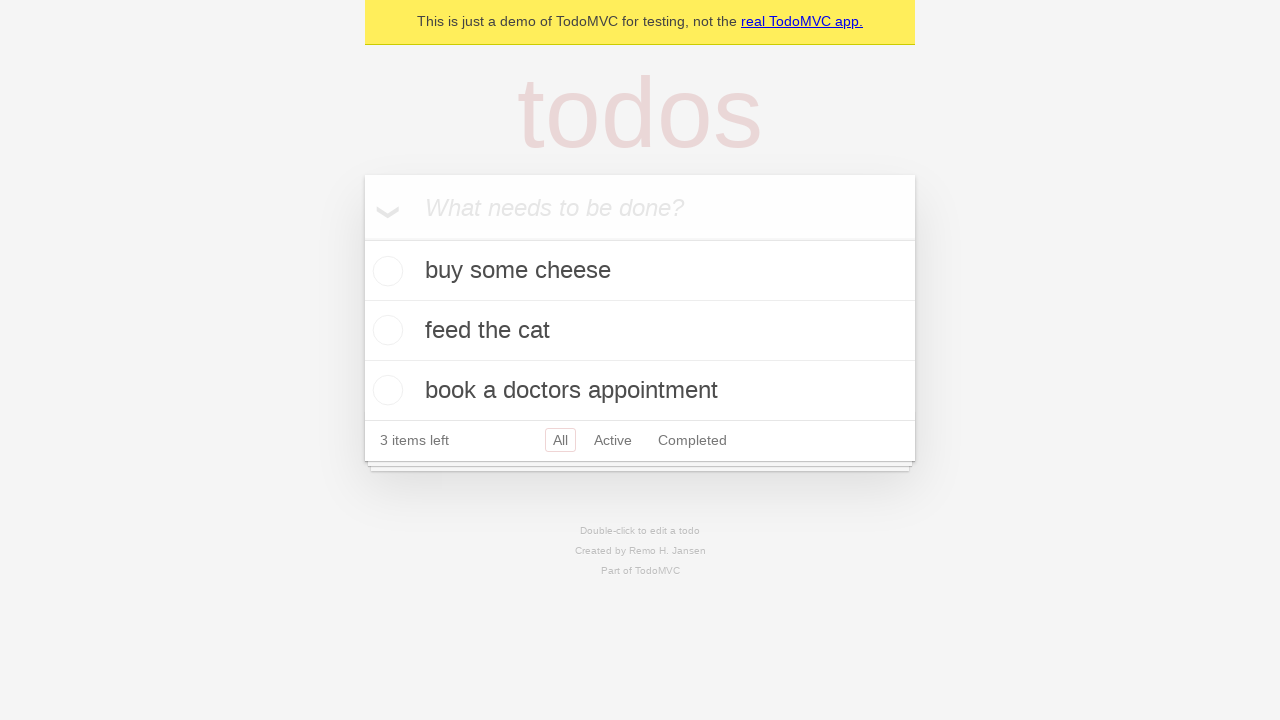

Clicked toggle all checkbox to mark all todos as complete at (362, 238) on internal:label="Mark all as complete"i
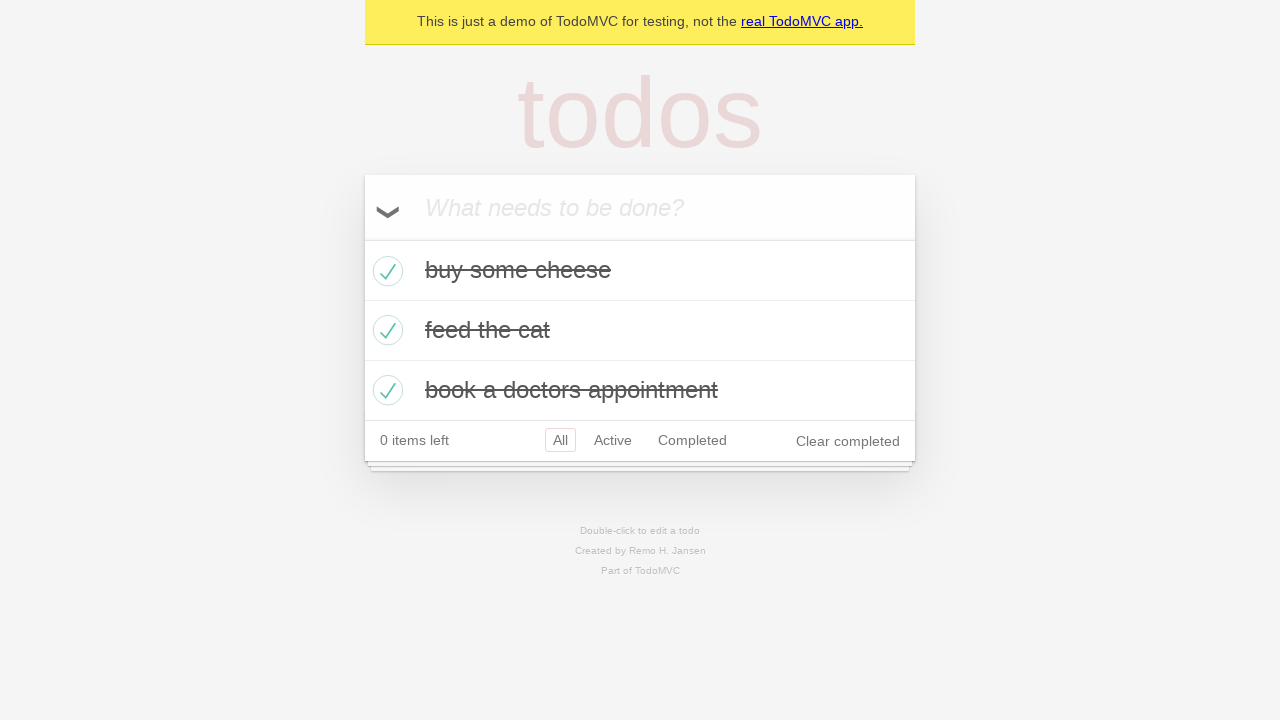

Clicked toggle all checkbox to uncheck all completed todos at (362, 238) on internal:label="Mark all as complete"i
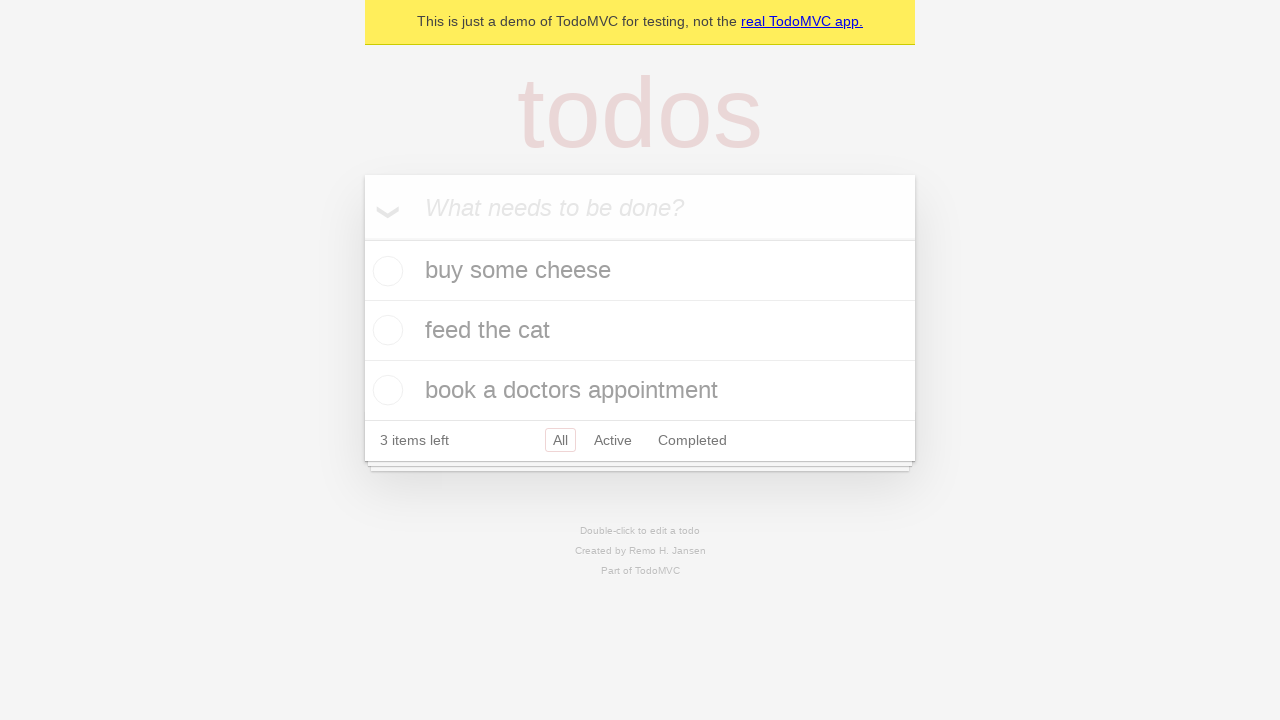

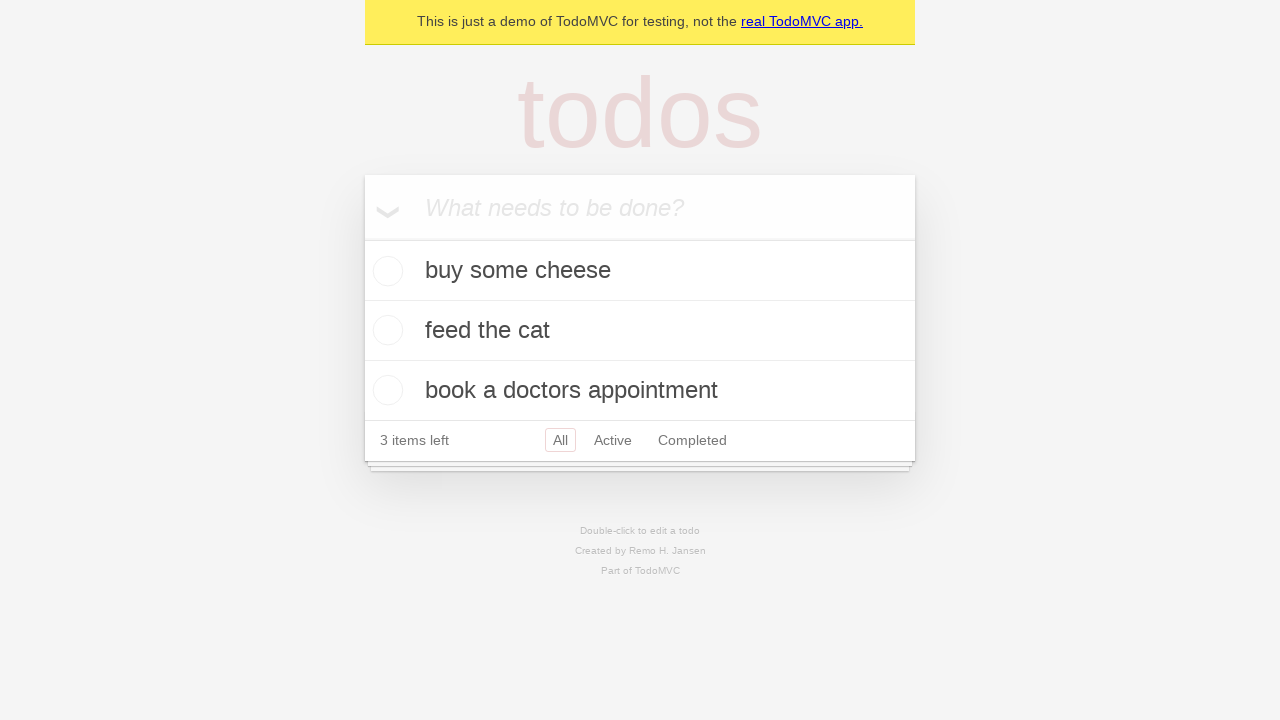